Navigates to GeeksforGeeks homepage and verifies the page loads by checking the page title is present

Starting URL: https://www.geeksforgeeks.org/

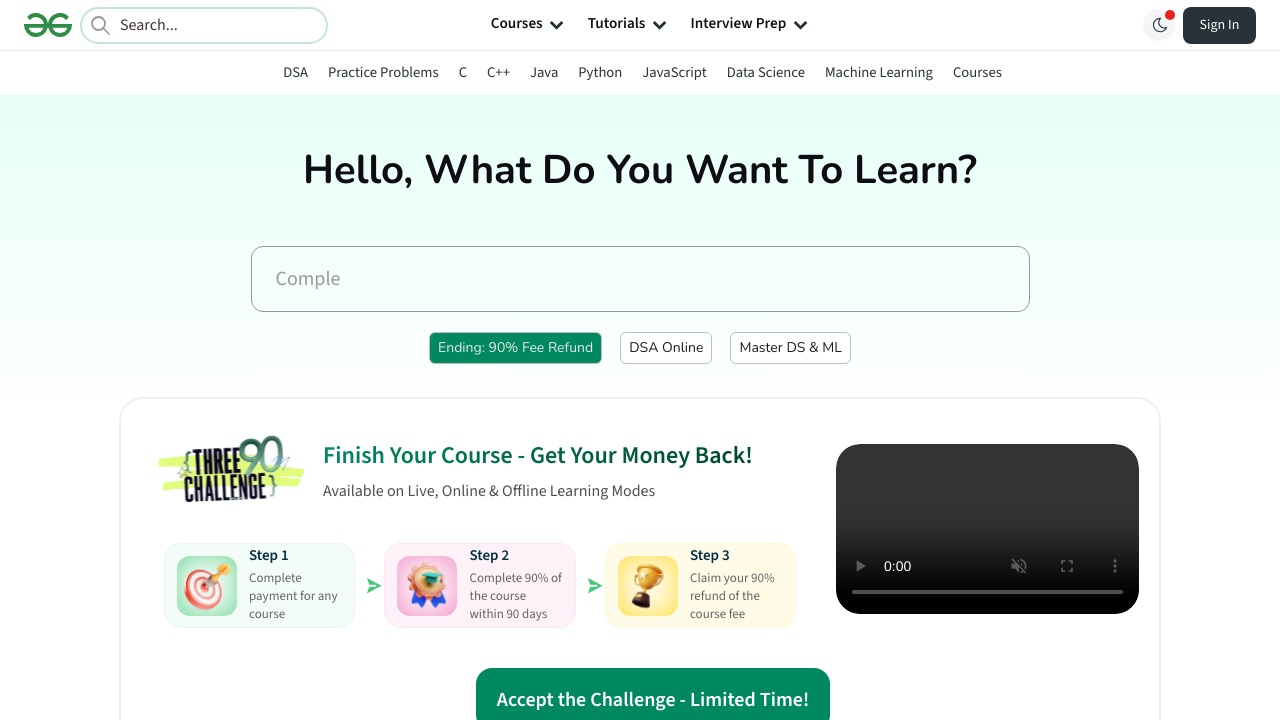

Waited for page to reach domcontentloaded state
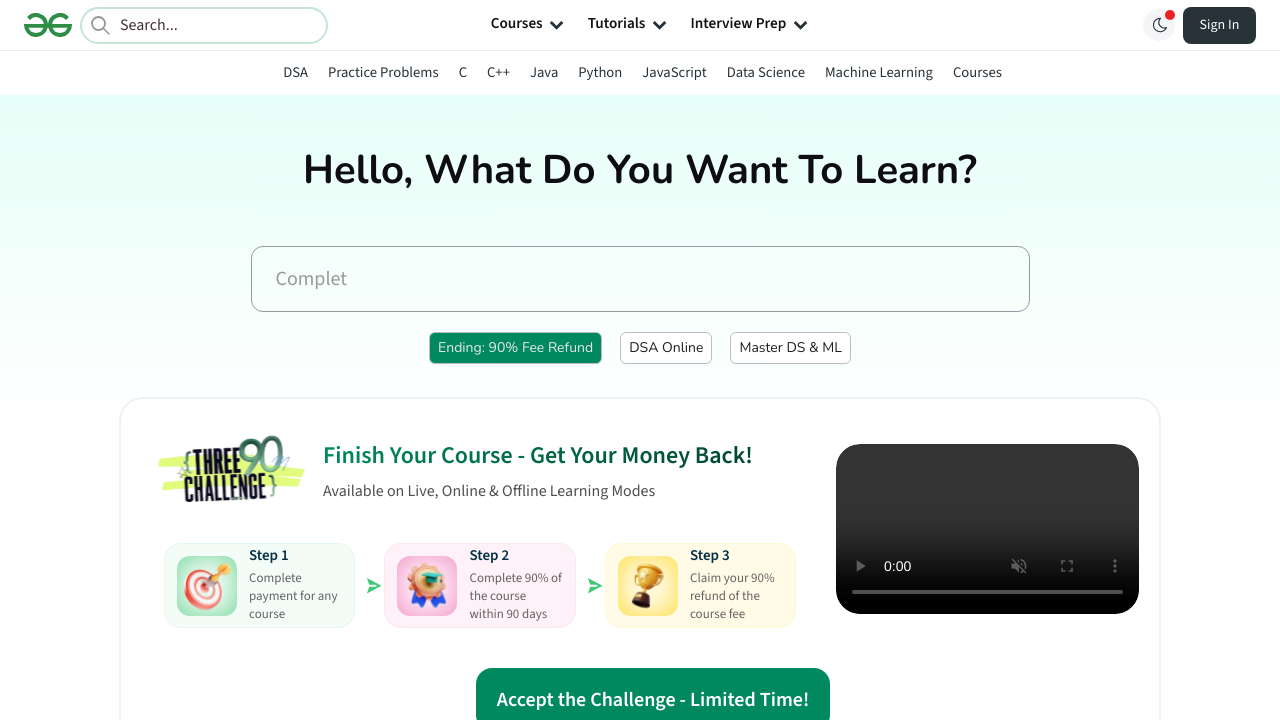

Verified page title is not empty
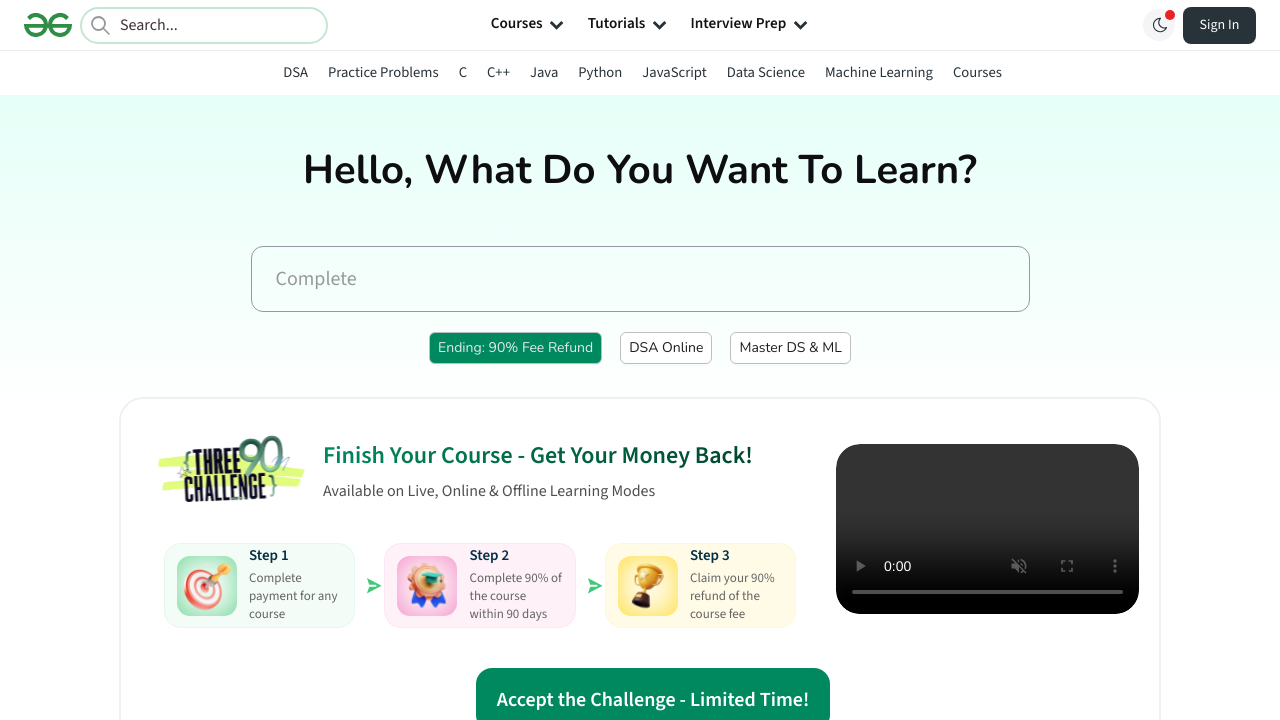

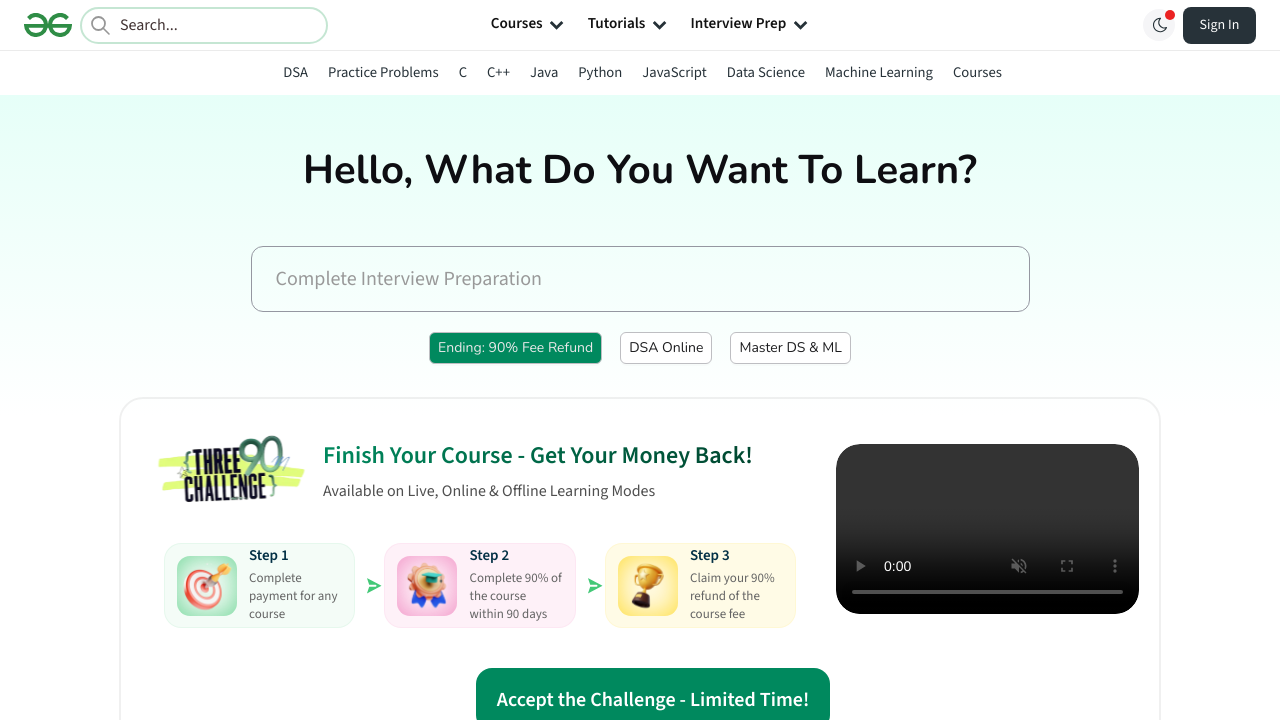